Navigates to pythonbasics.org and waits for the main content element to load on the page

Starting URL: https://pythonbasics.org

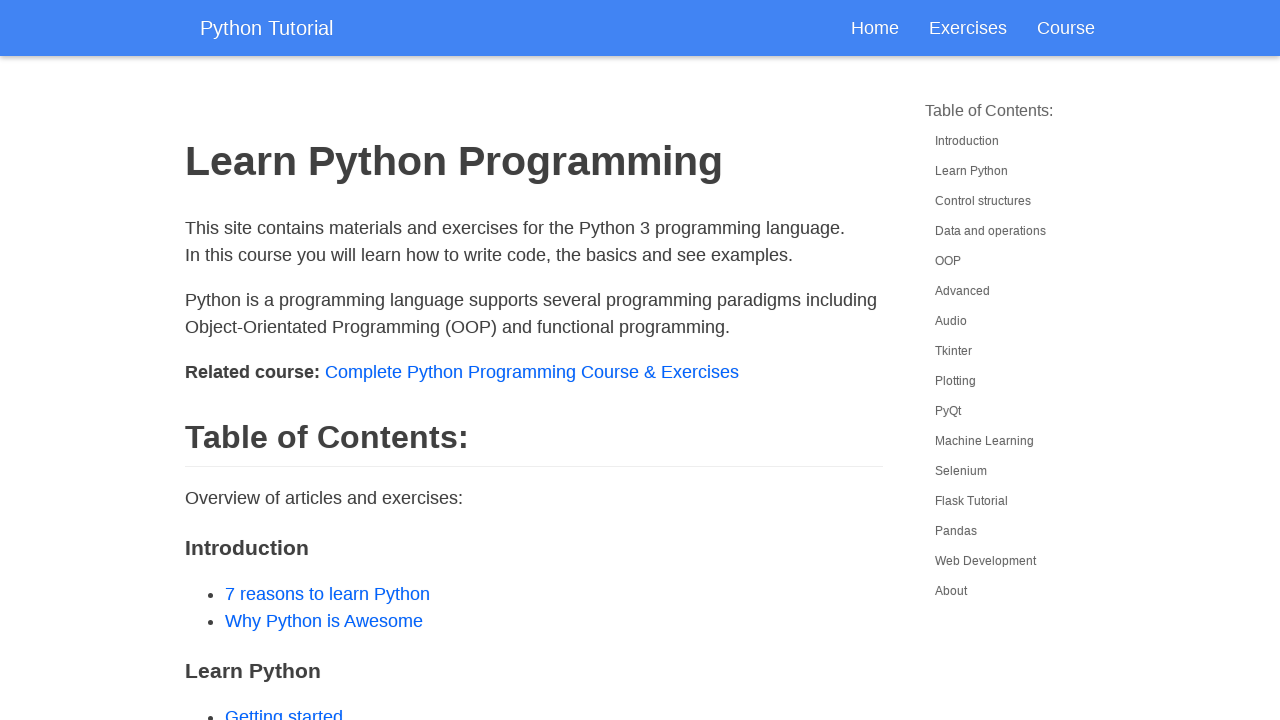

Navigated to https://pythonbasics.org
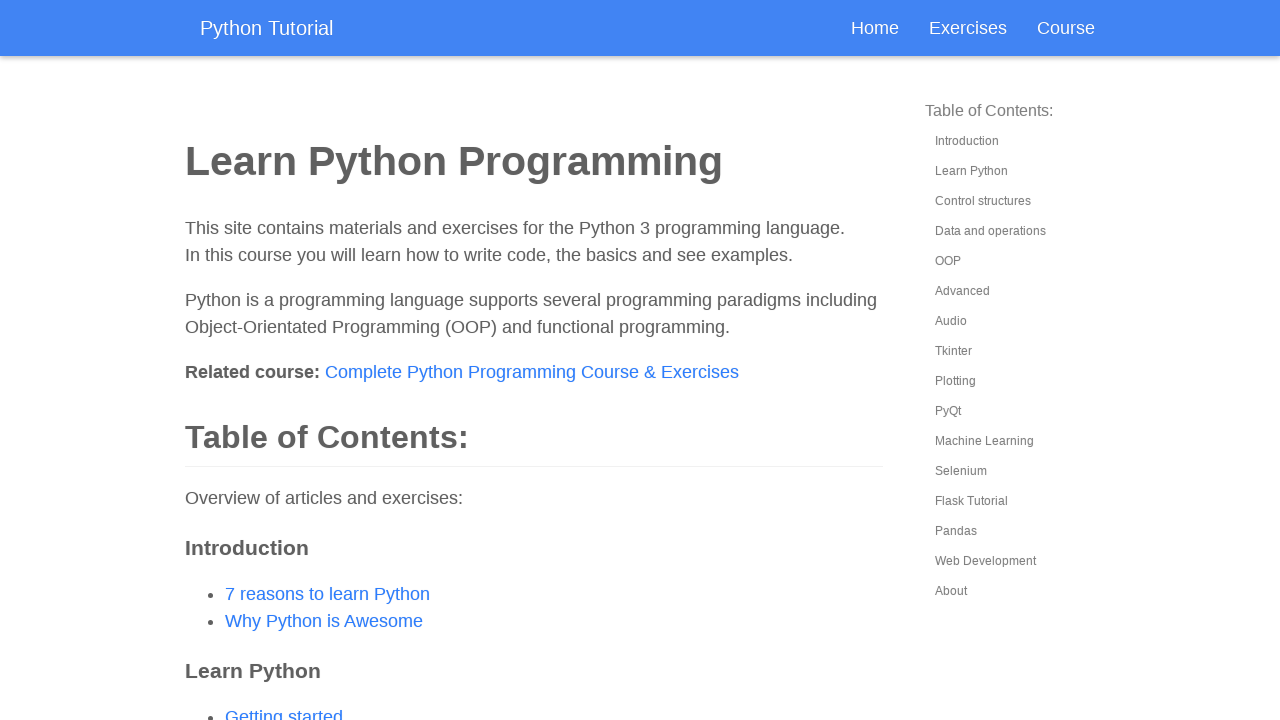

Main content element loaded
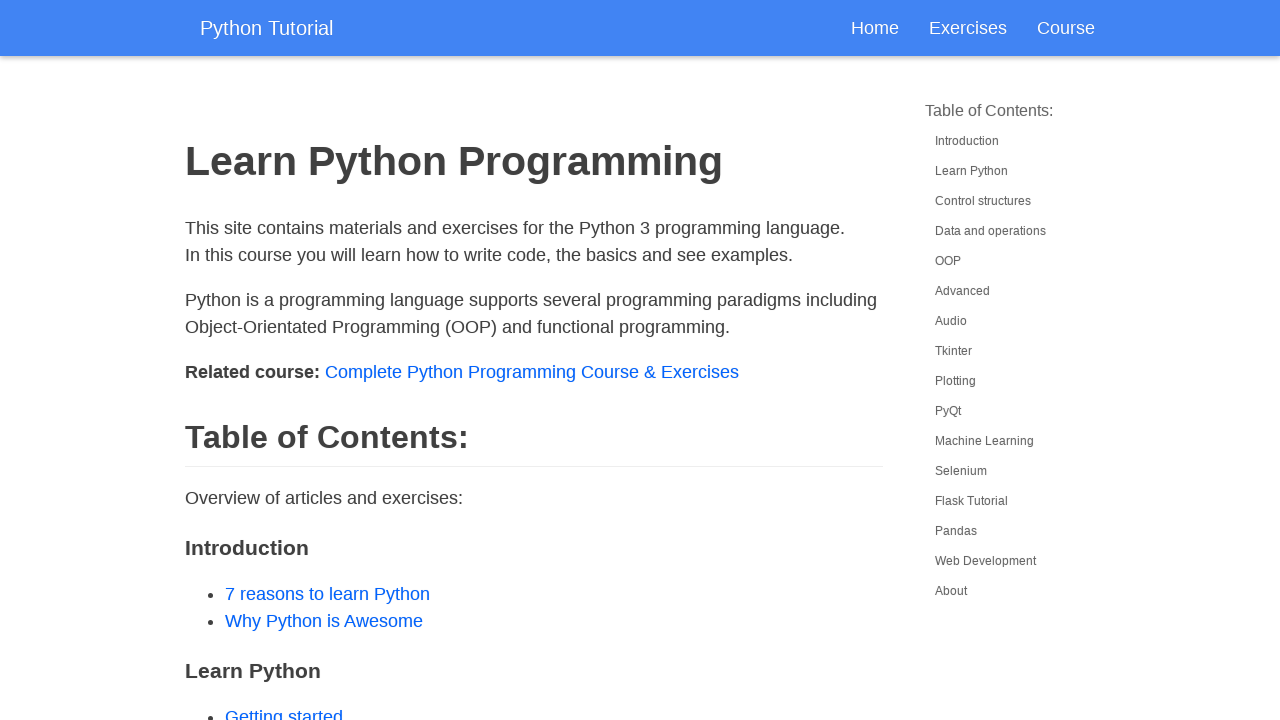

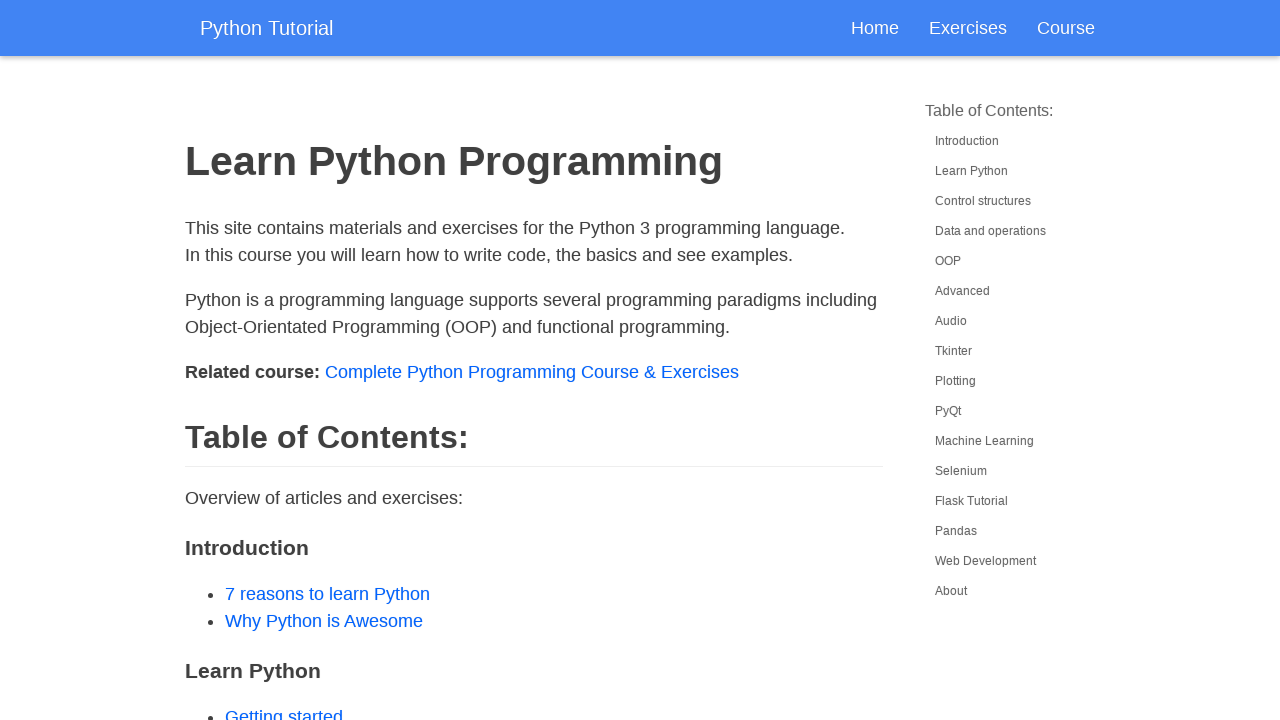